Tests dropdown functionality on a flight booking page by selecting currency options and updating passenger counts for adults and children

Starting URL: https://rahulshettyacademy.com/dropdownsPractise/

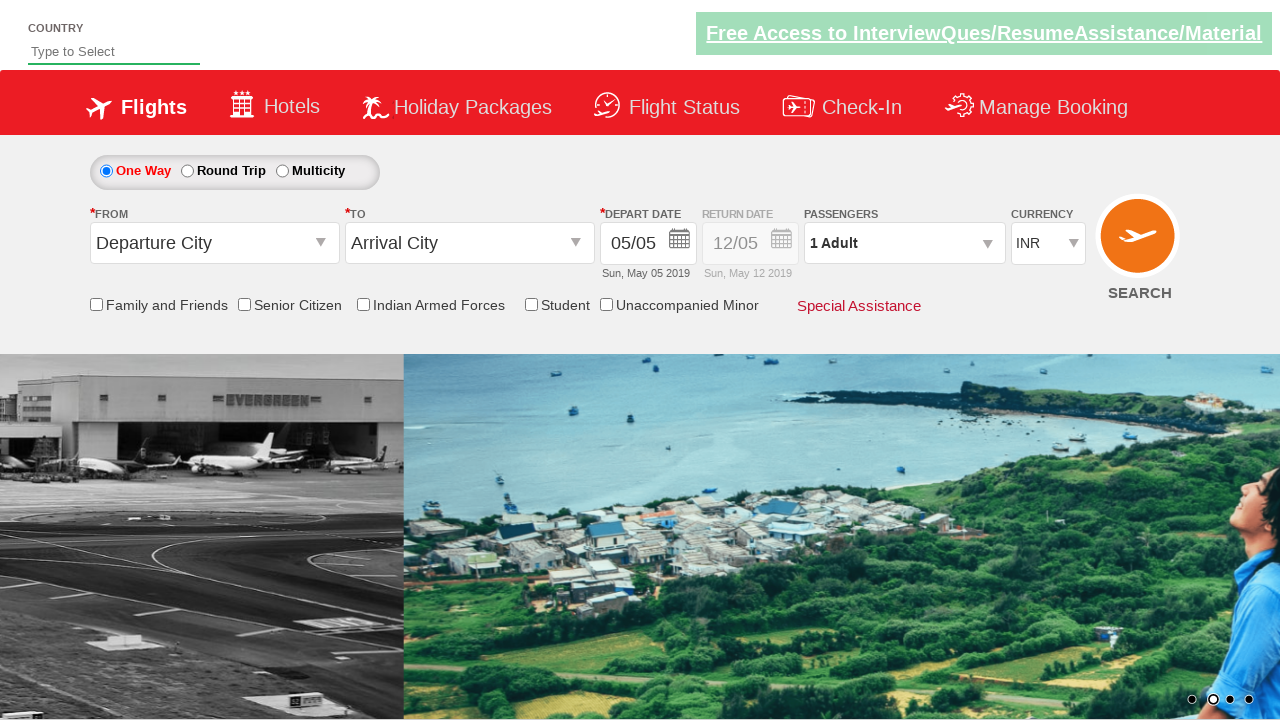

Selected INR currency by value on select#ctl00_mainContent_DropDownListCurrency
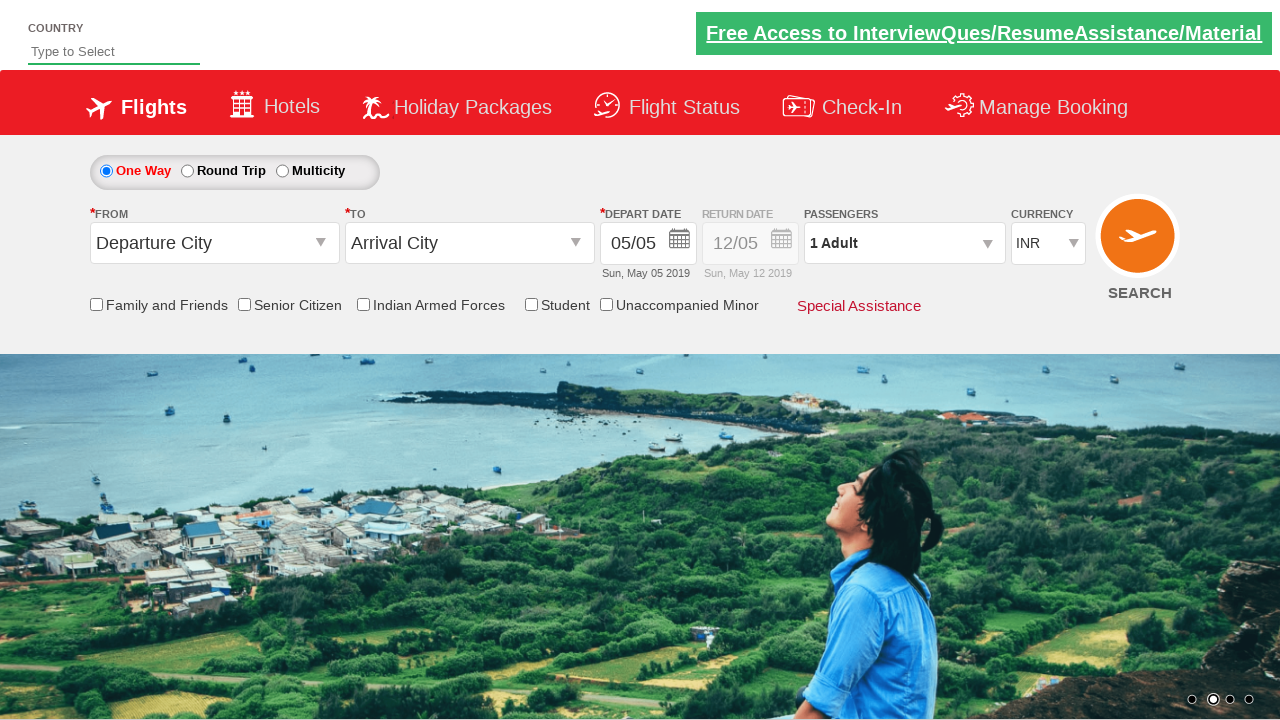

Selected currency option by index 2 on select#ctl00_mainContent_DropDownListCurrency
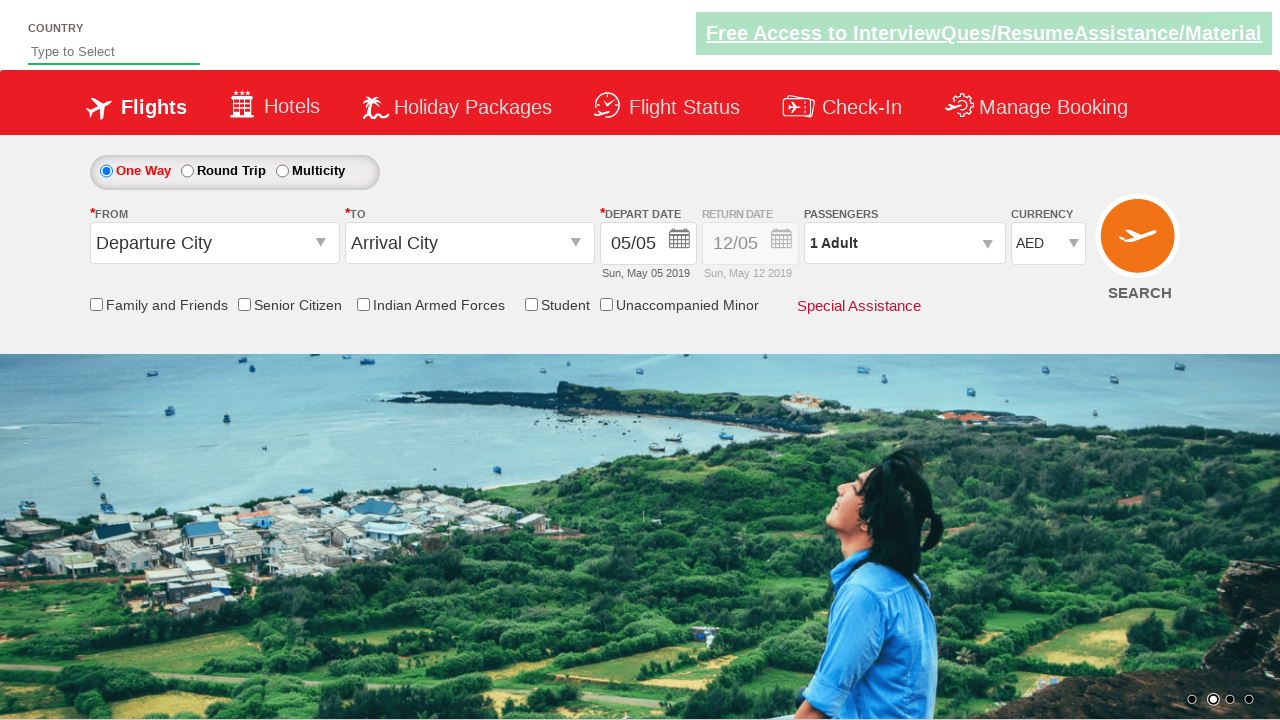

Selected INR currency by label on select#ctl00_mainContent_DropDownListCurrency
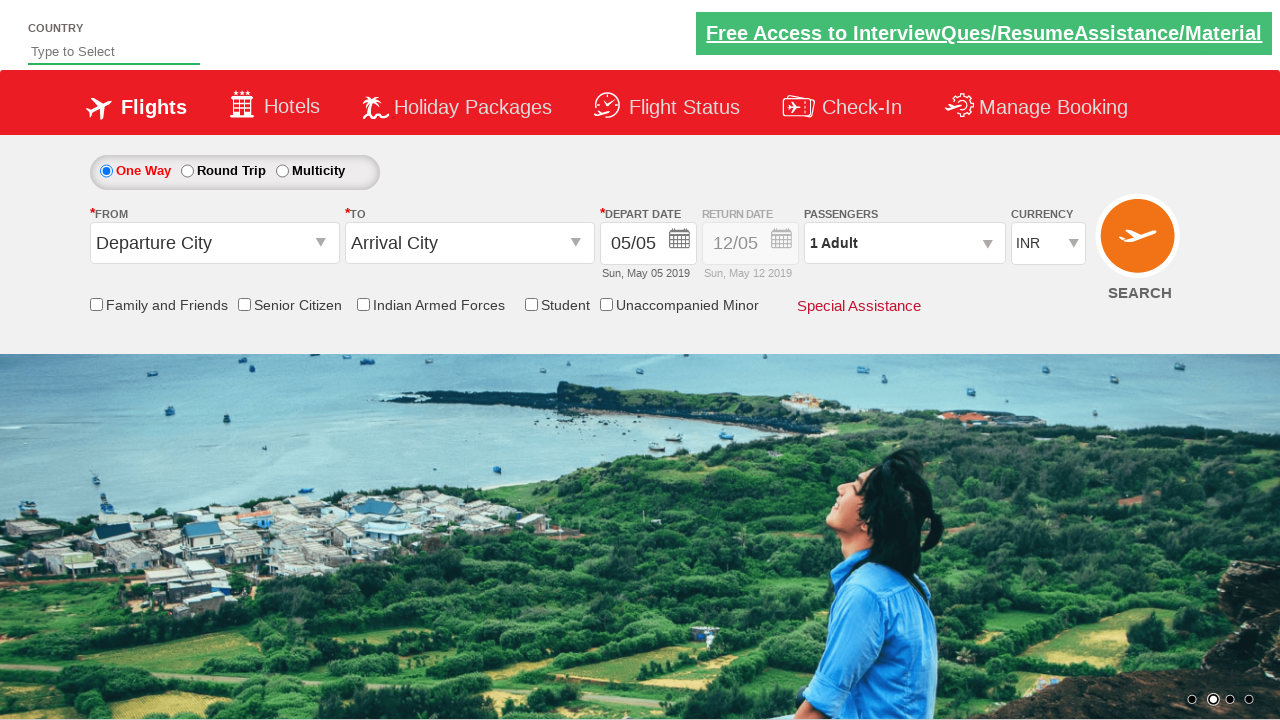

Clicked passengers dropdown to open it at (904, 243) on #divpaxinfo
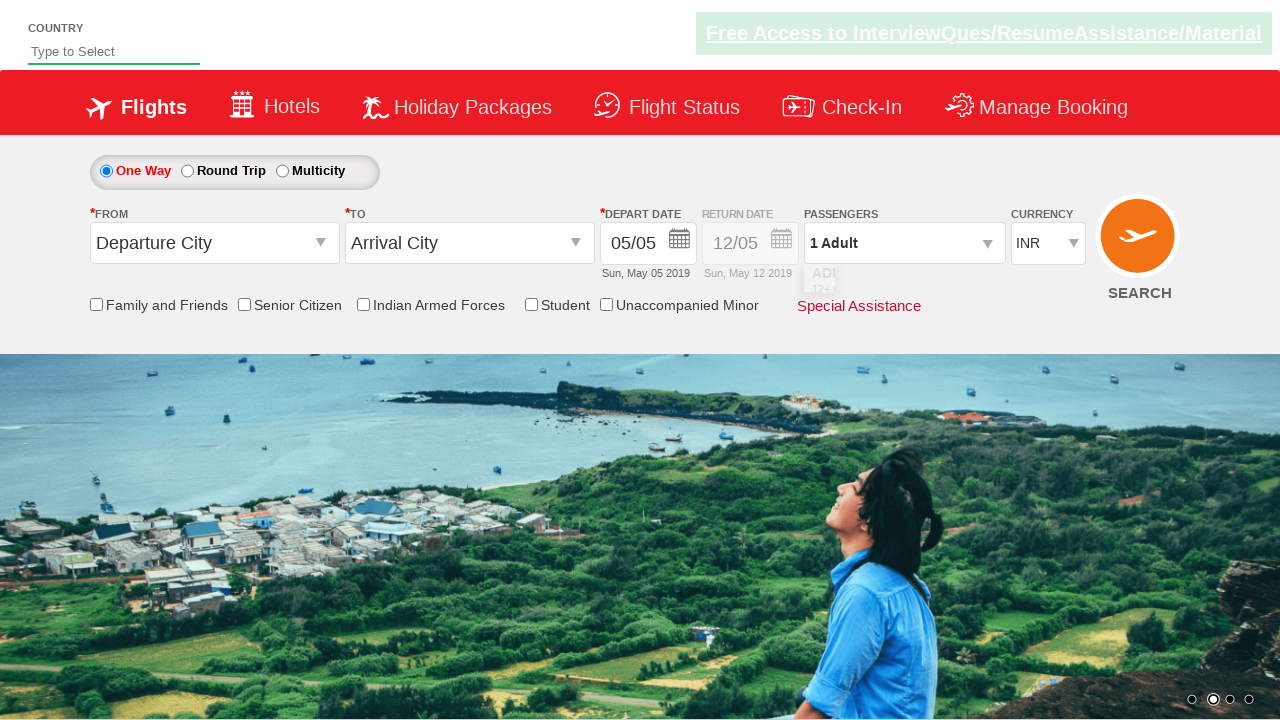

Waited 2 seconds for passengers dropdown to fully open
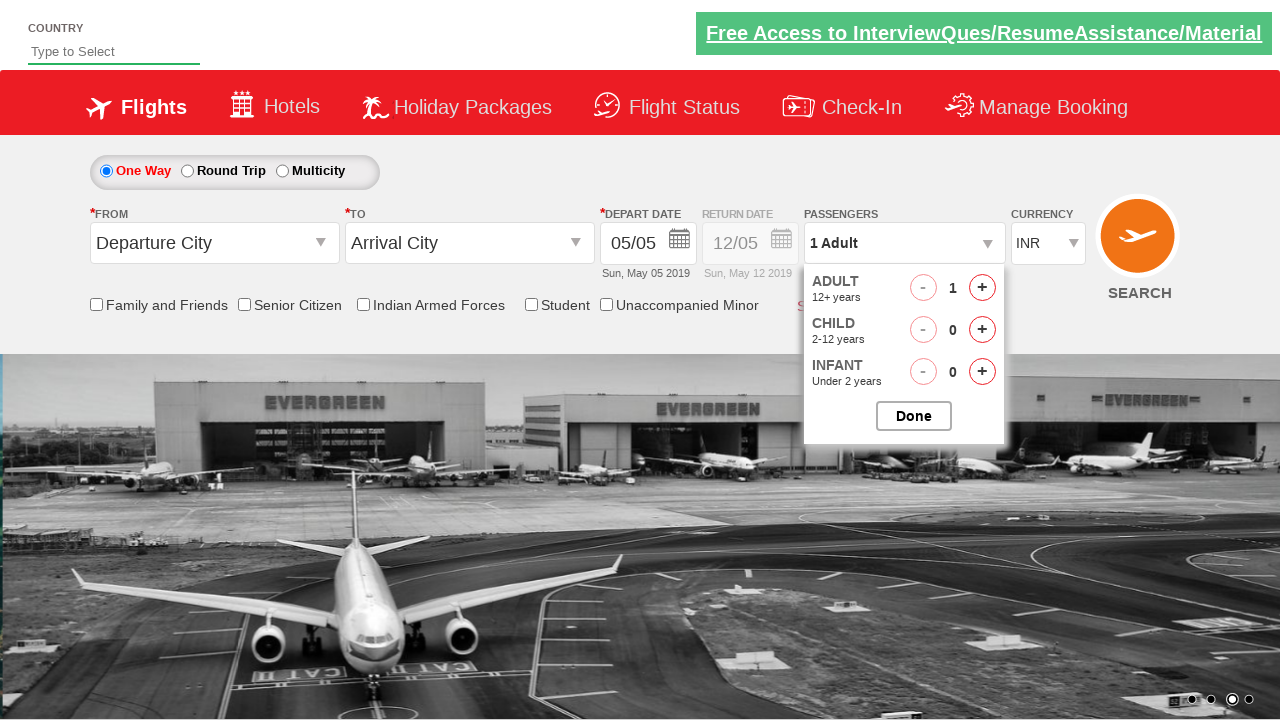

Clicked adult increment button (click 1 of 3) at (982, 288) on #hrefIncAdt
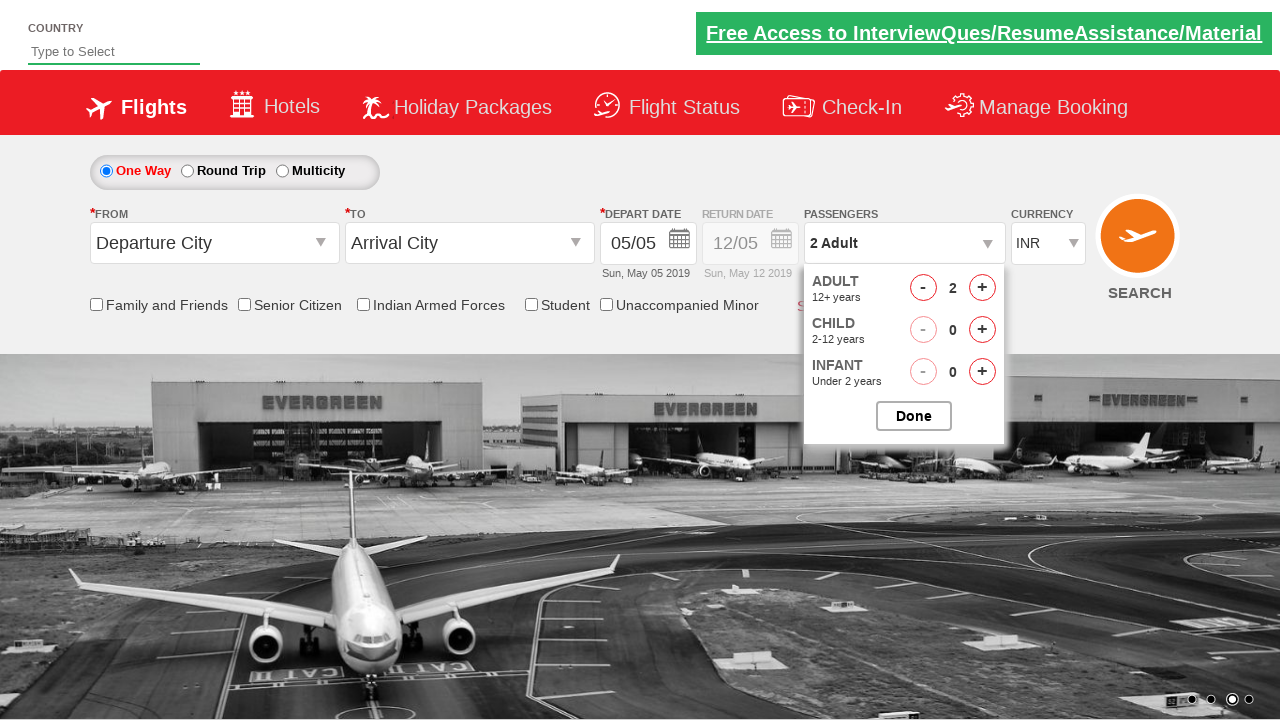

Clicked adult increment button (click 2 of 3) at (982, 288) on #hrefIncAdt
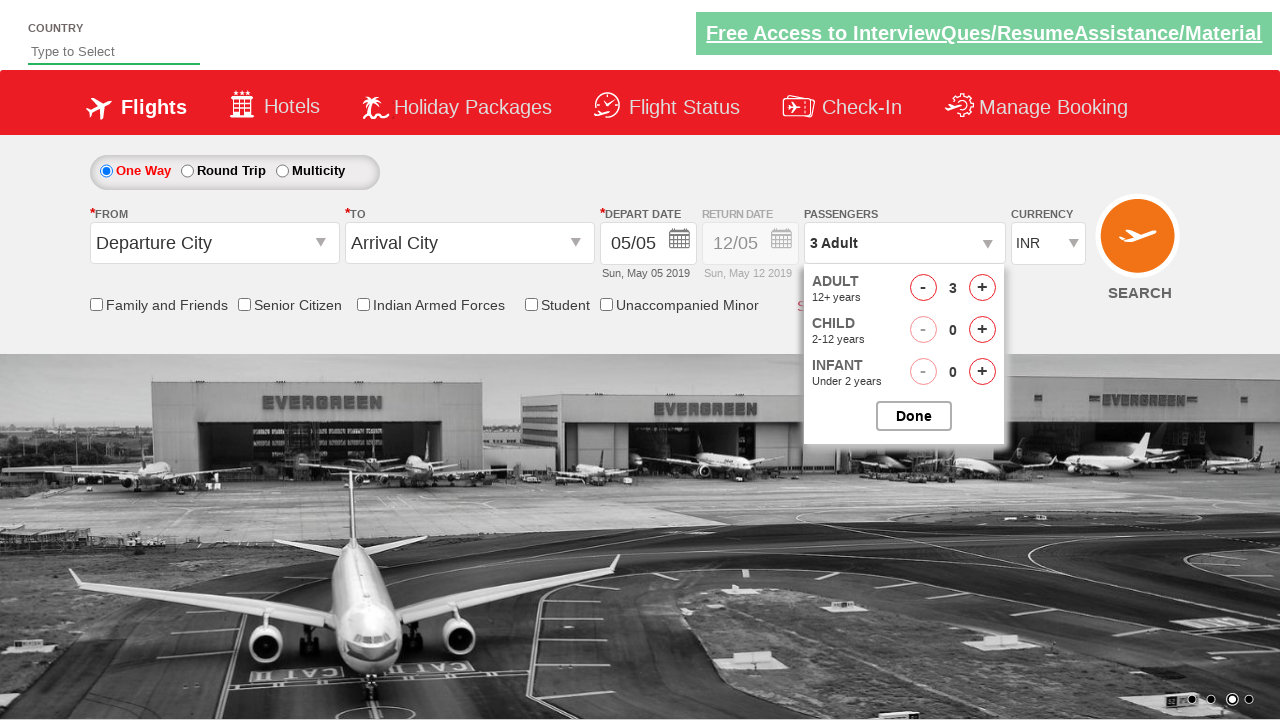

Clicked adult increment button (click 3 of 3) at (982, 288) on #hrefIncAdt
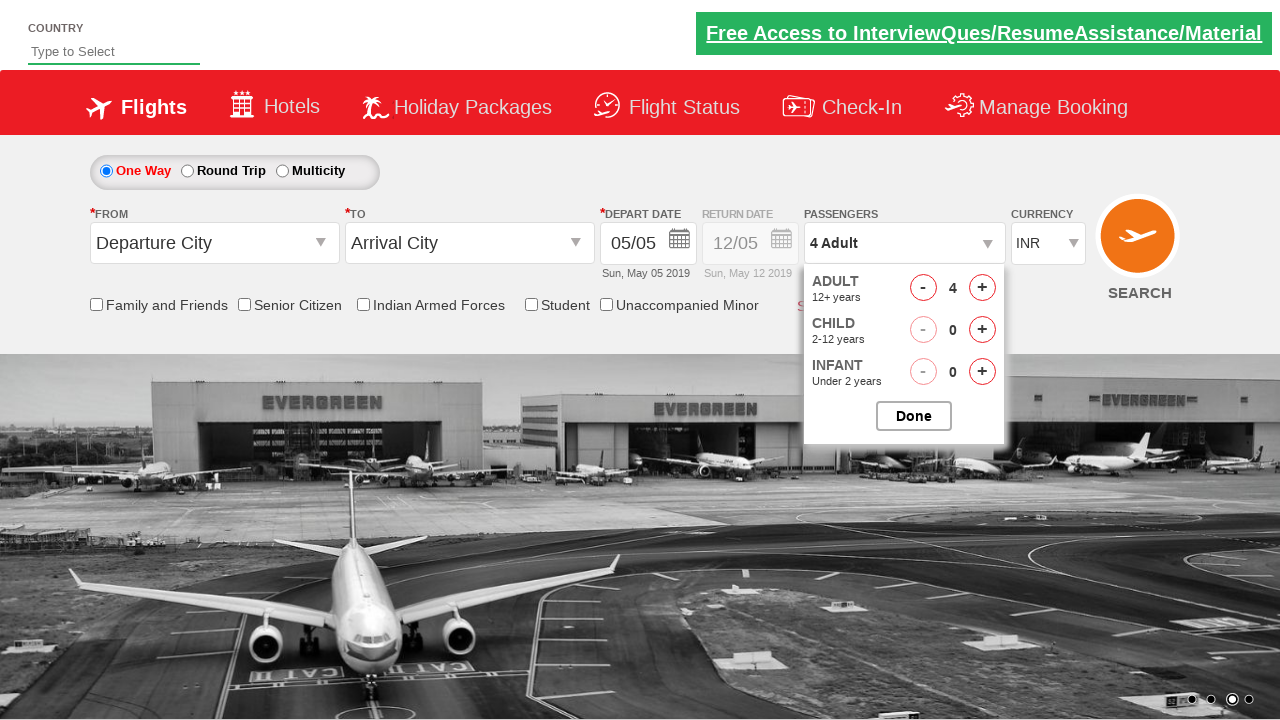

Clicked child increment button (click 1 of 4) at (982, 330) on #hrefIncChd
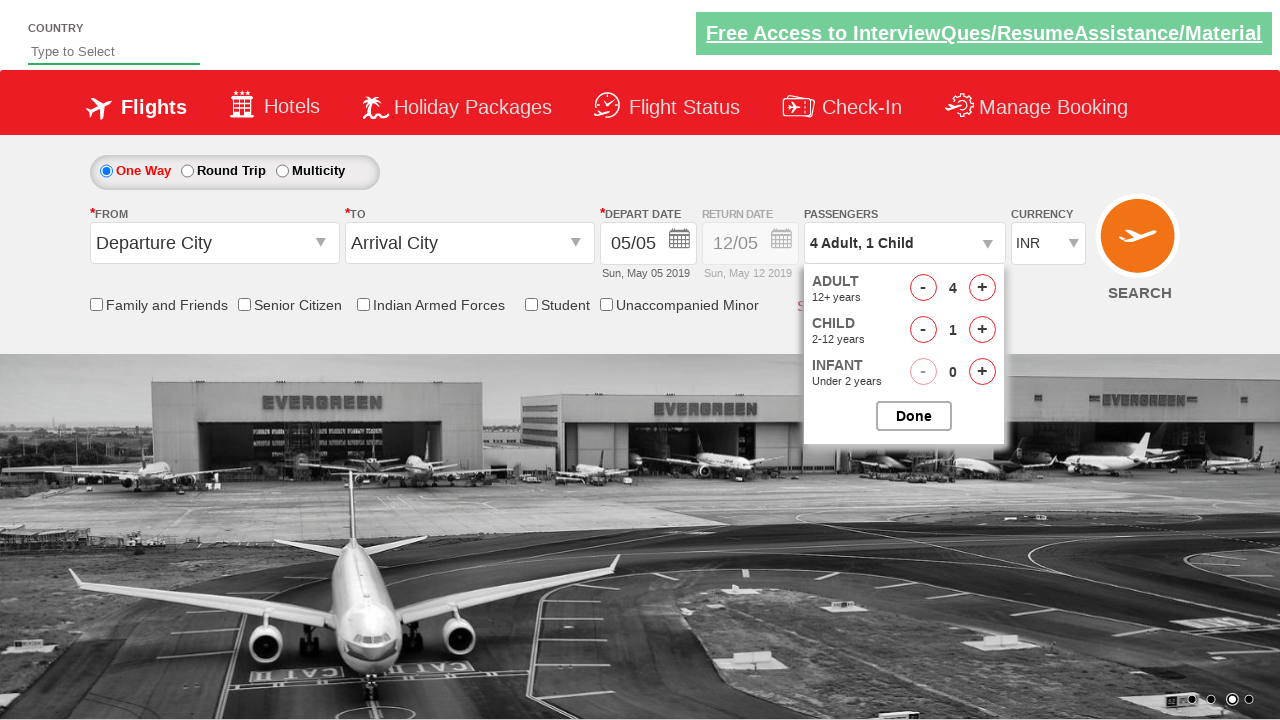

Clicked child increment button (click 2 of 4) at (982, 330) on #hrefIncChd
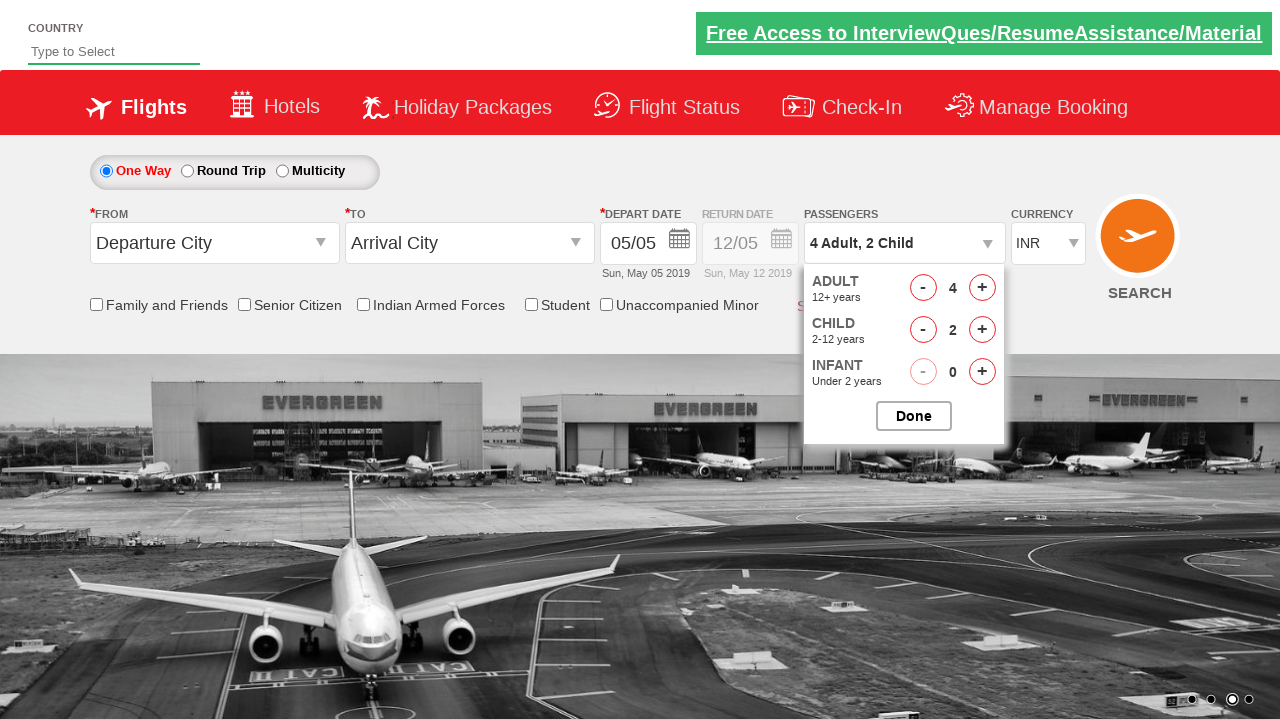

Clicked child increment button (click 3 of 4) at (982, 330) on #hrefIncChd
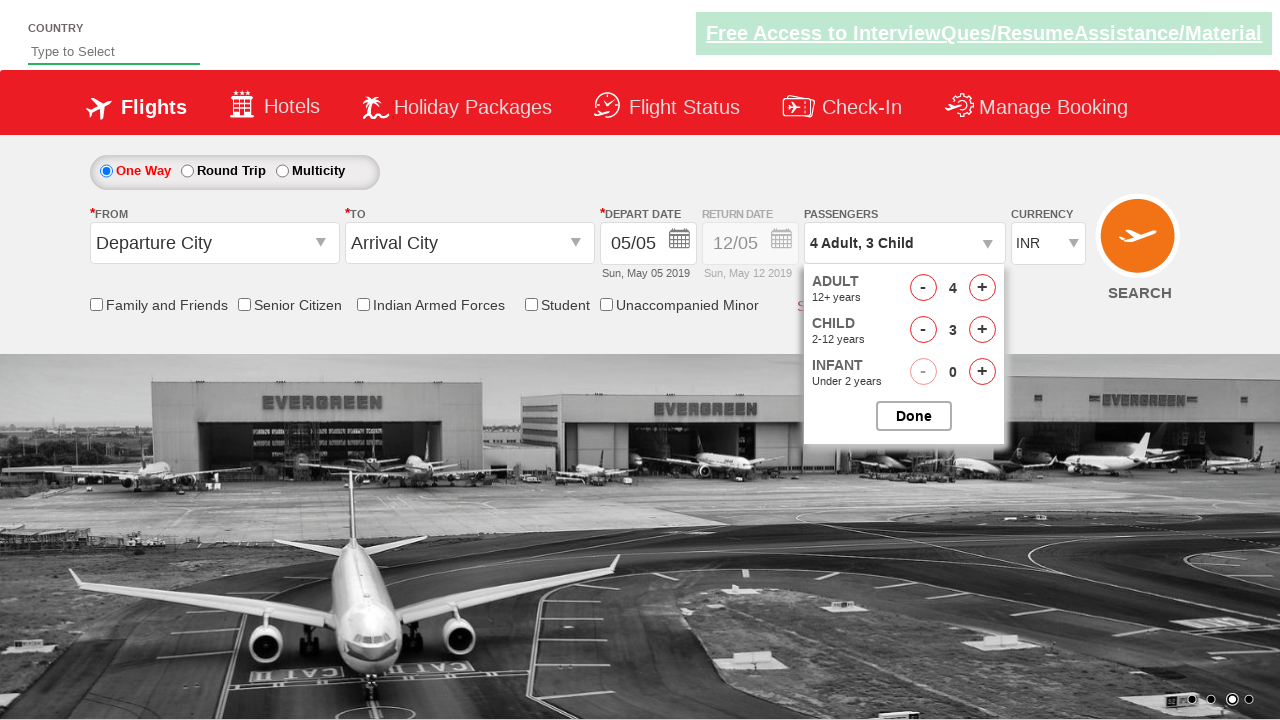

Clicked child increment button (click 4 of 4) at (982, 330) on #hrefIncChd
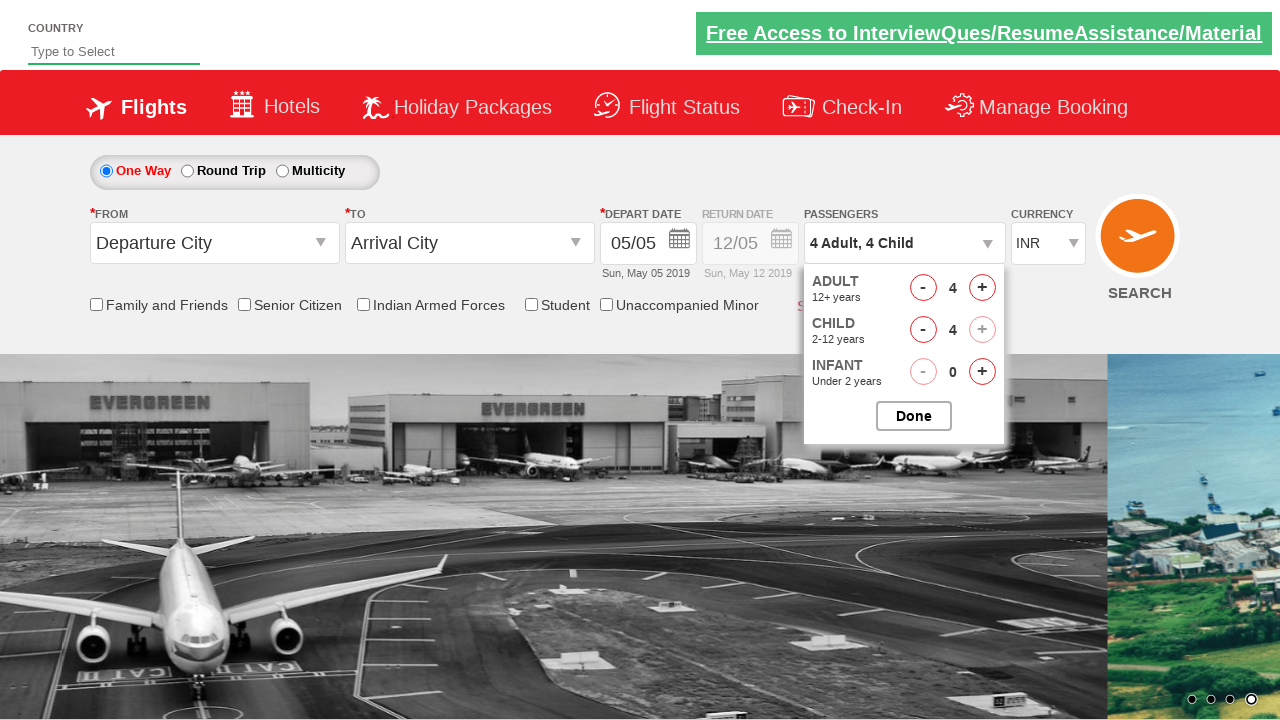

Clicked done button to close passengers dropdown at (914, 416) on #btnclosepaxoption
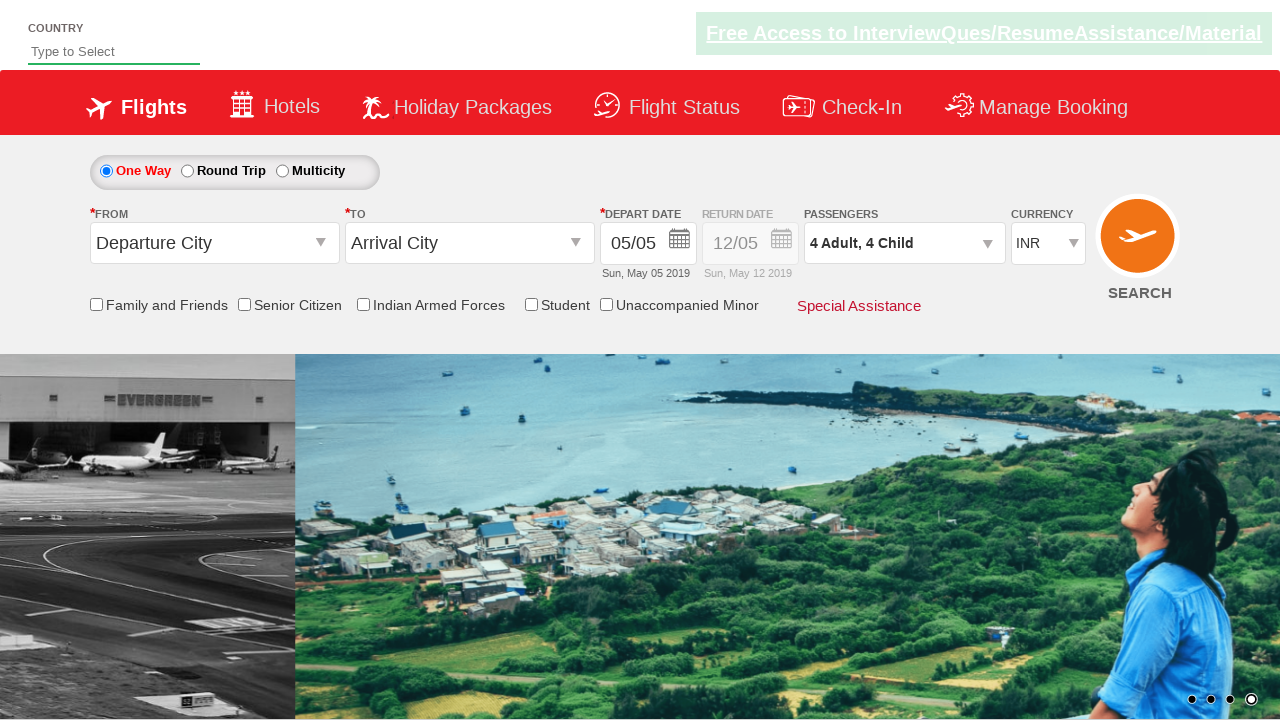

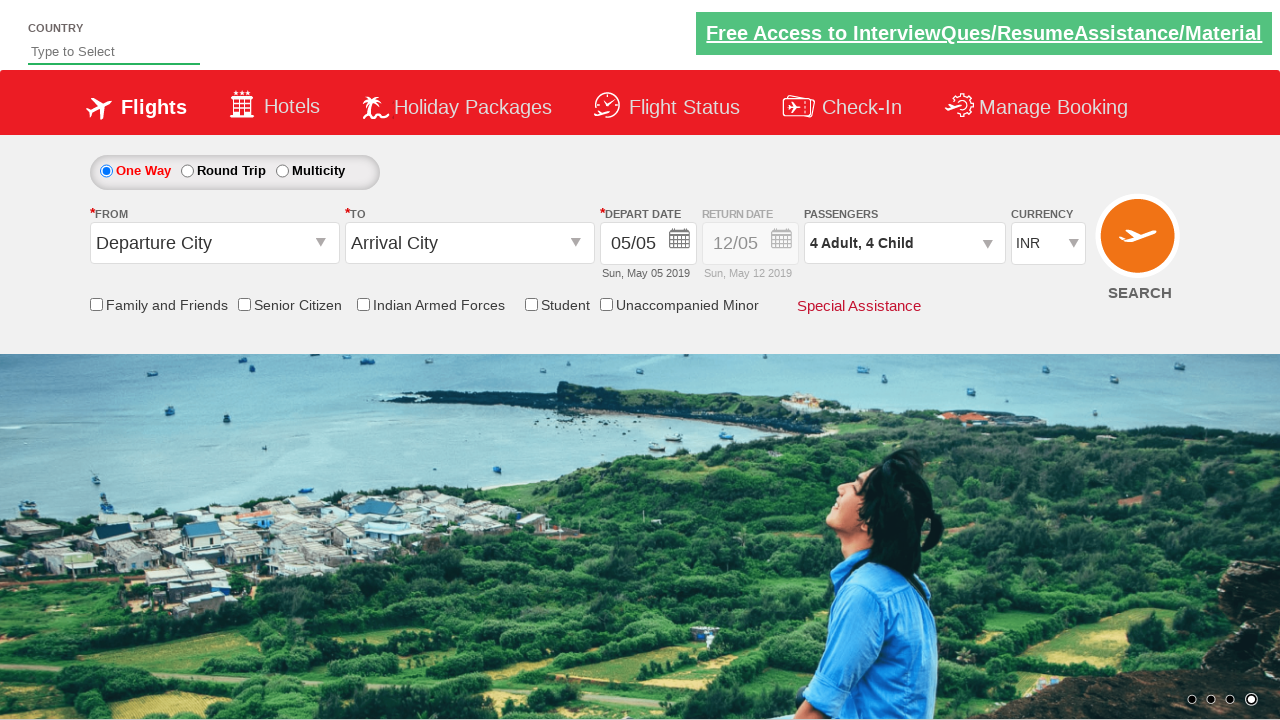